Tests the autocomplete widget on DemoQA by entering text in the multiple color names field, selecting suggestions using keyboard navigation, and verifying the selected colors appear correctly.

Starting URL: https://demoqa.com/auto-complete

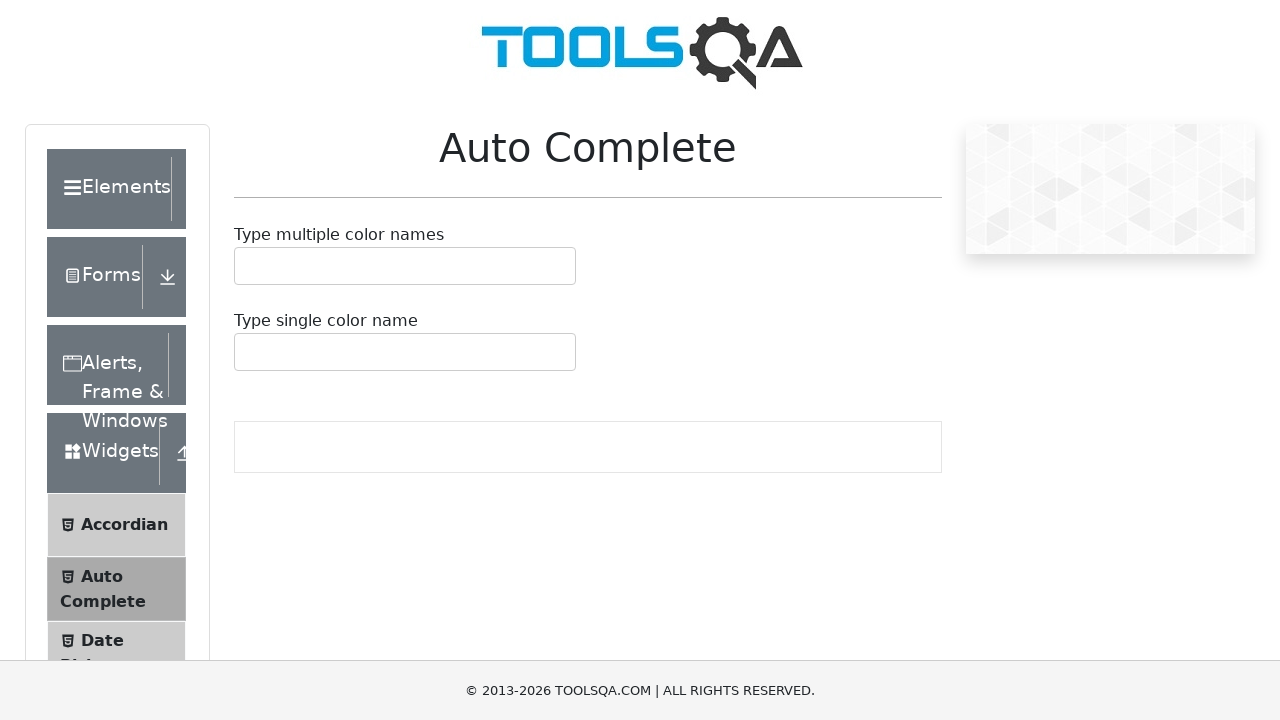

Entered 'b' in the multiple color names autocomplete field on #autoCompleteMultipleInput
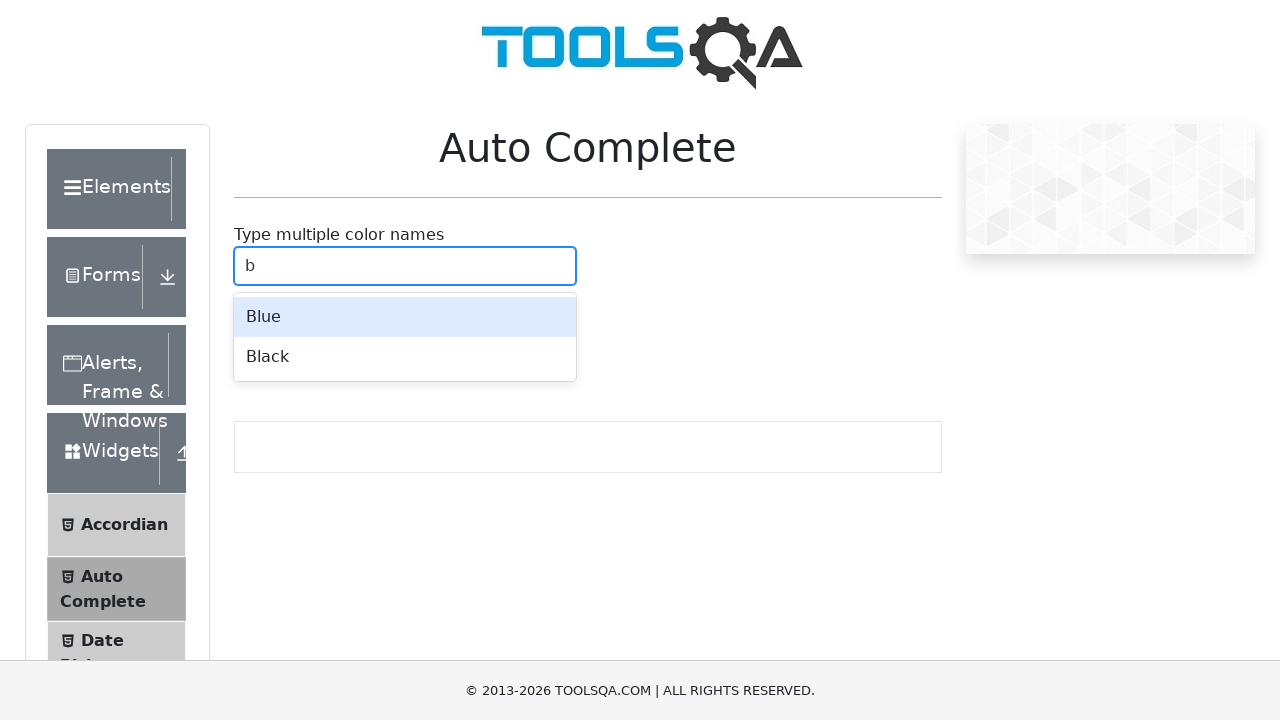

Autocomplete suggestions appeared
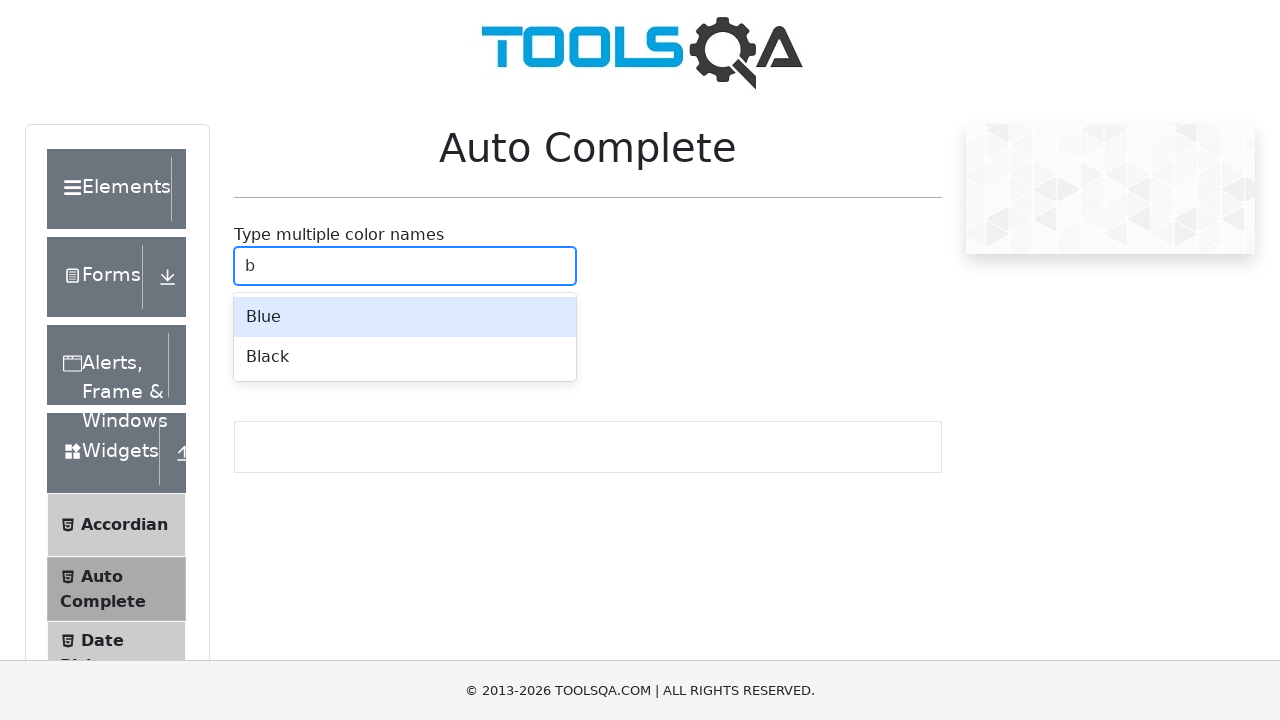

Cleared the autocomplete input field on #autoCompleteMultipleInput
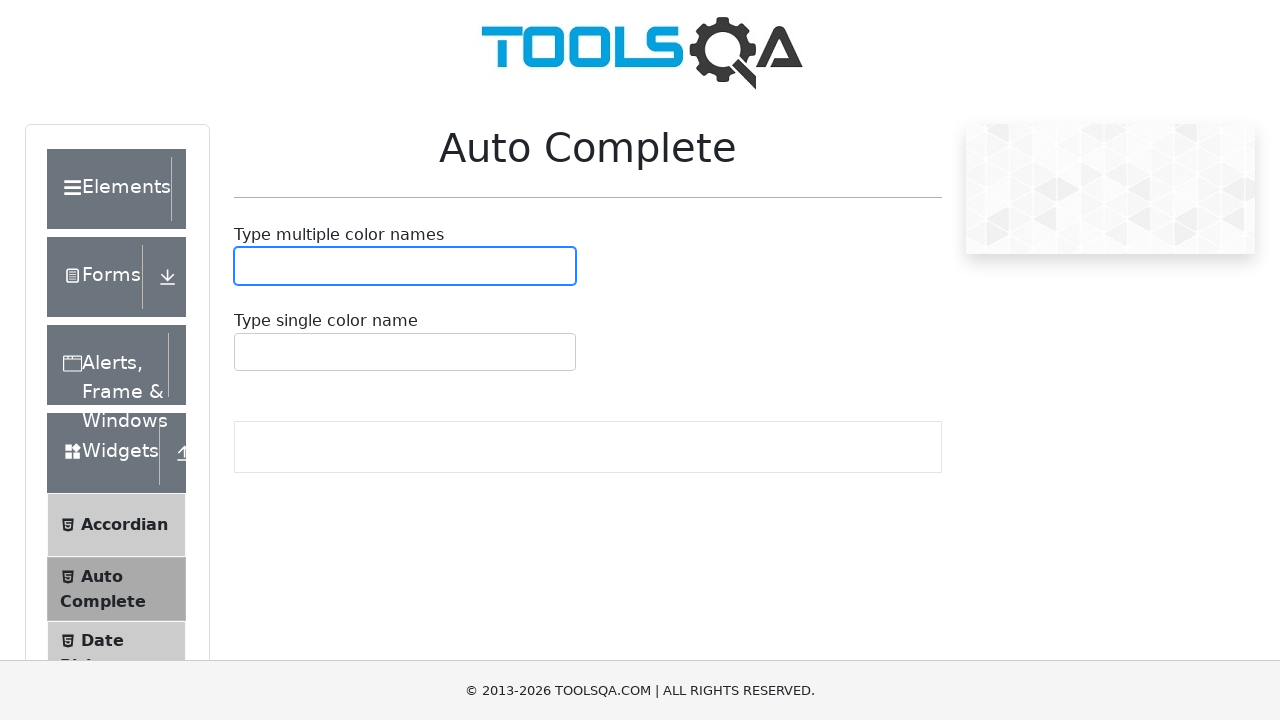

Typed 'Blue' in the autocomplete field on #autoCompleteMultipleInput
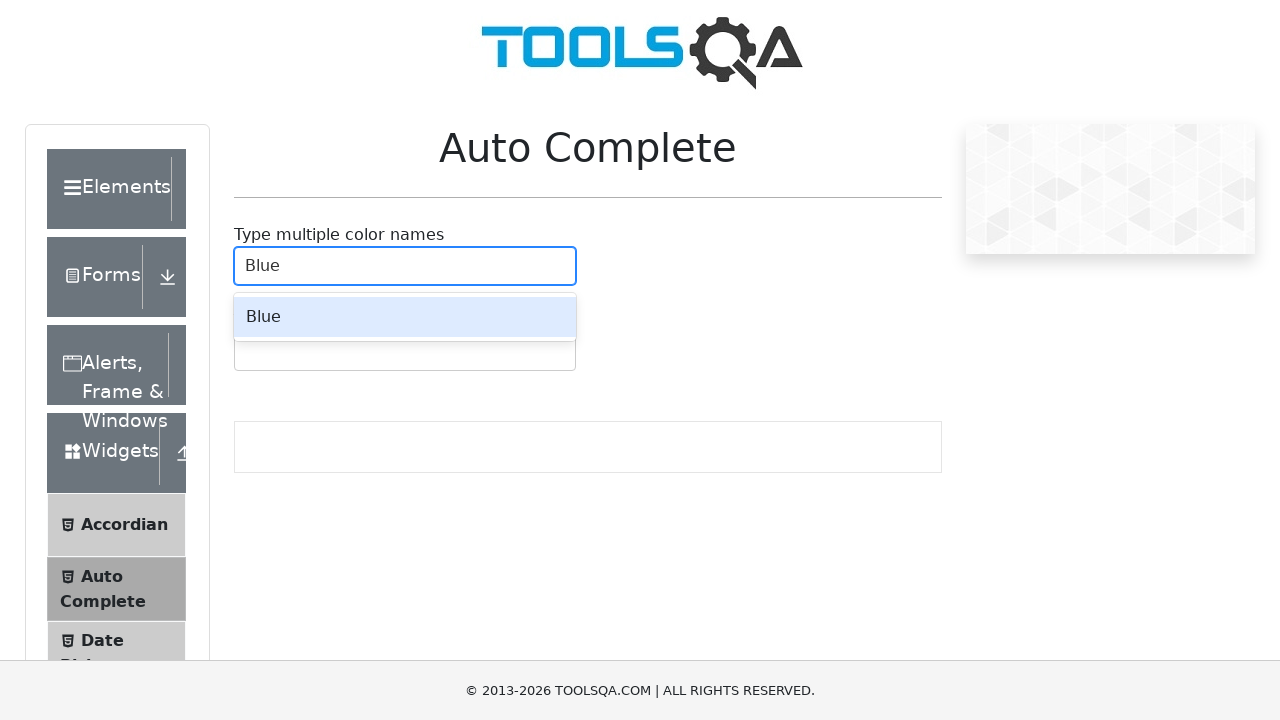

Pressed ArrowDown to navigate to the first suggestion
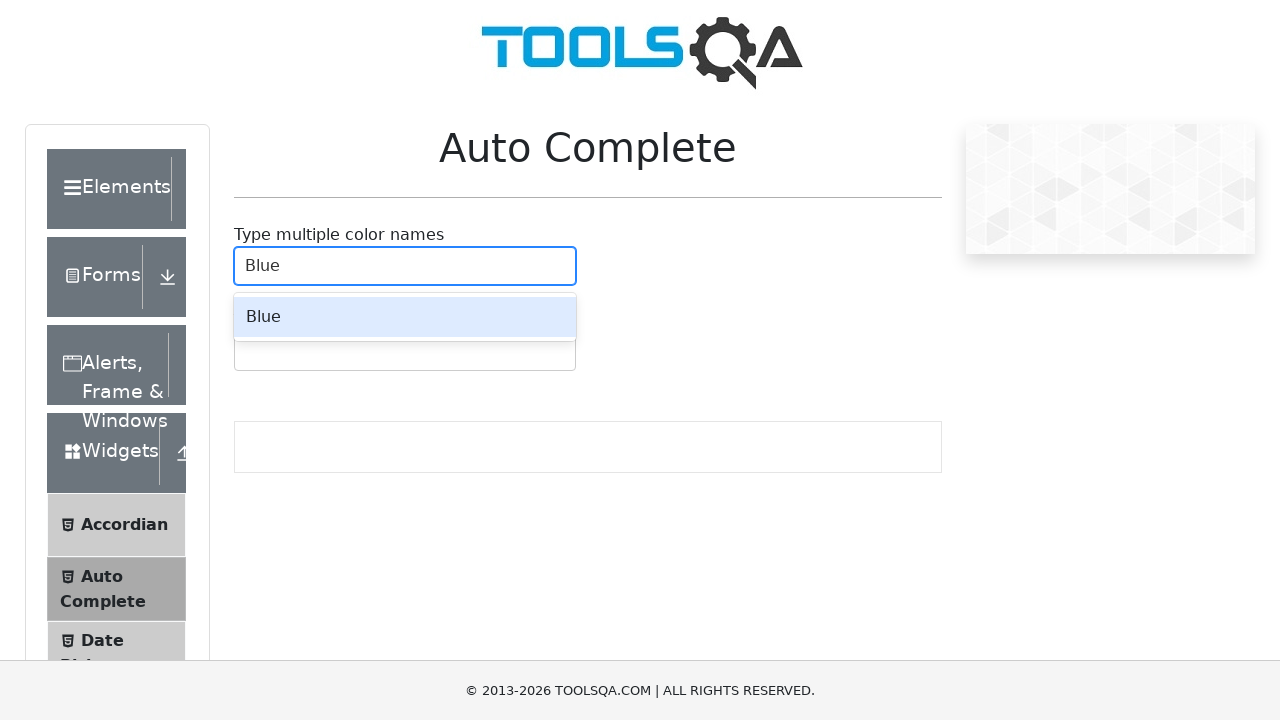

Pressed Enter to select 'Blue'
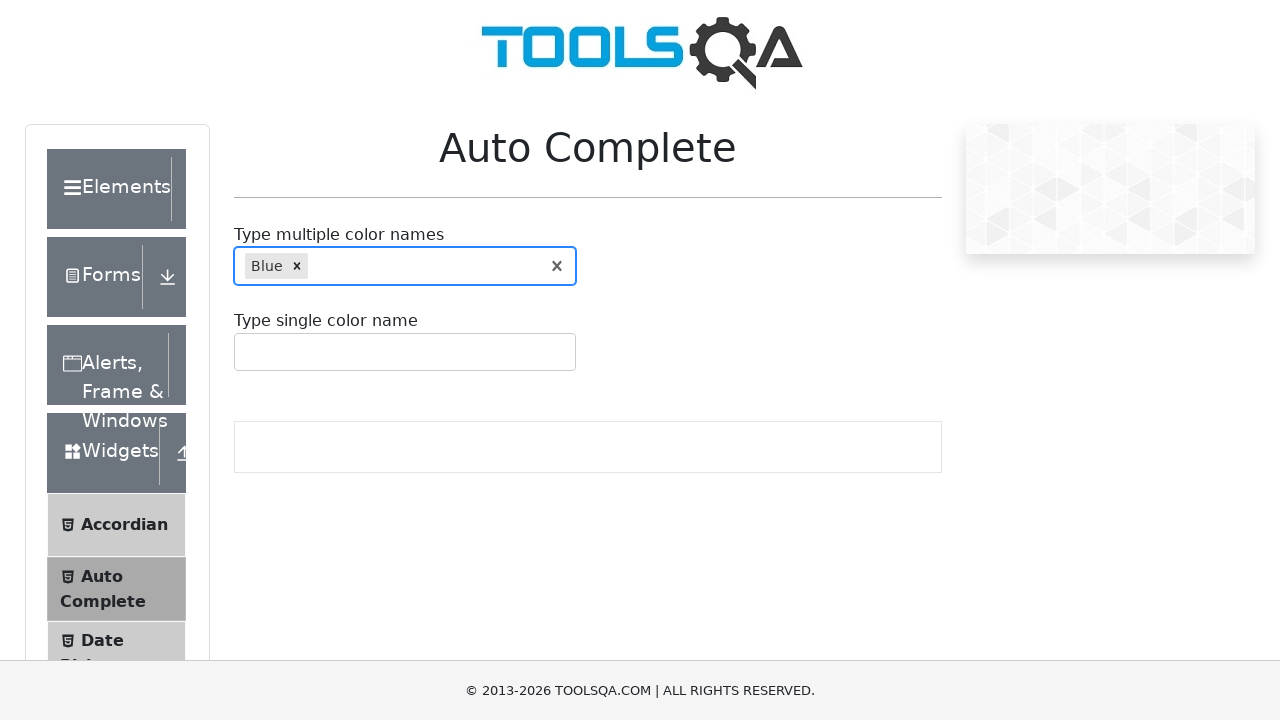

Typed 'Green' in the autocomplete field on #autoCompleteMultipleInput
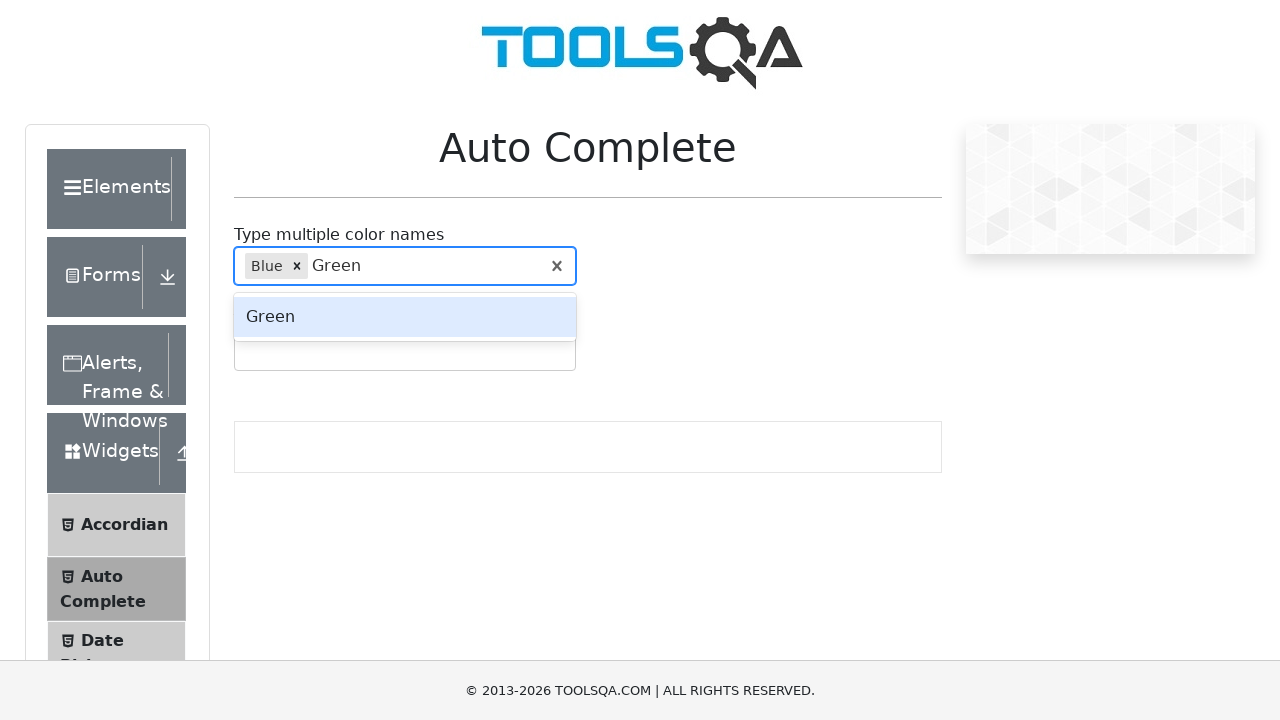

Pressed ArrowDown to navigate to the first suggestion for Green
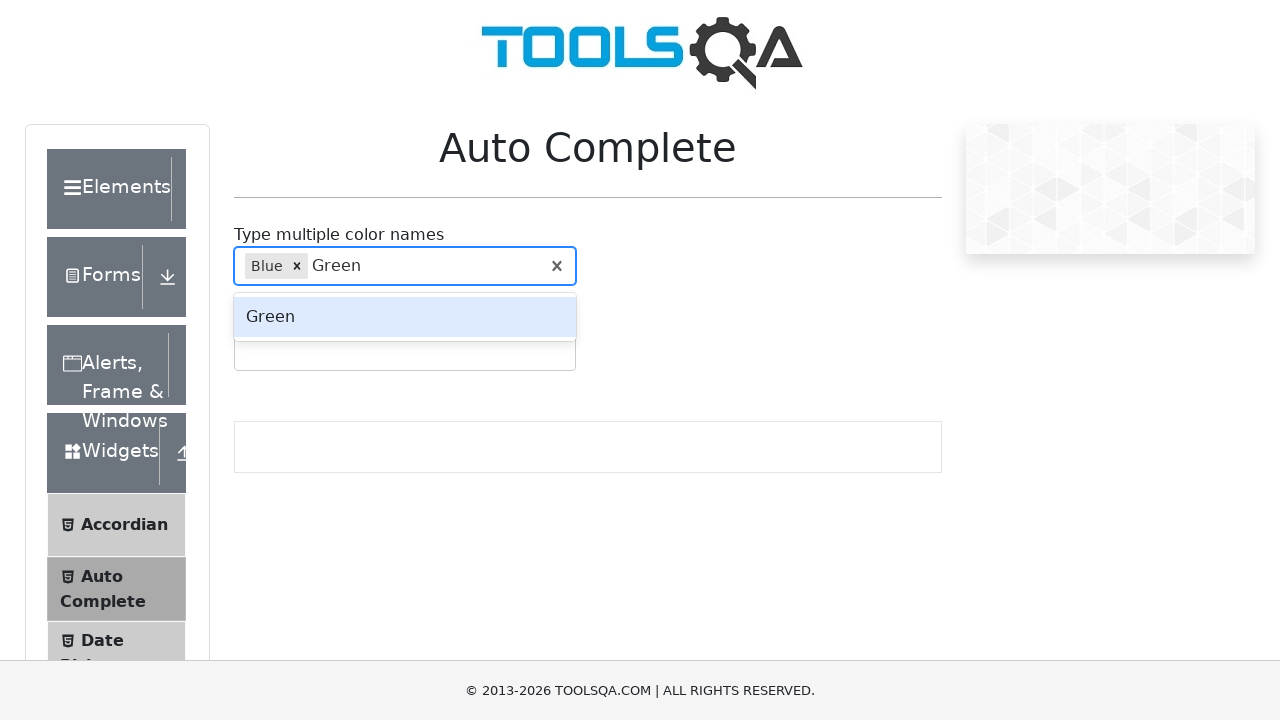

Pressed Enter to select 'Green'
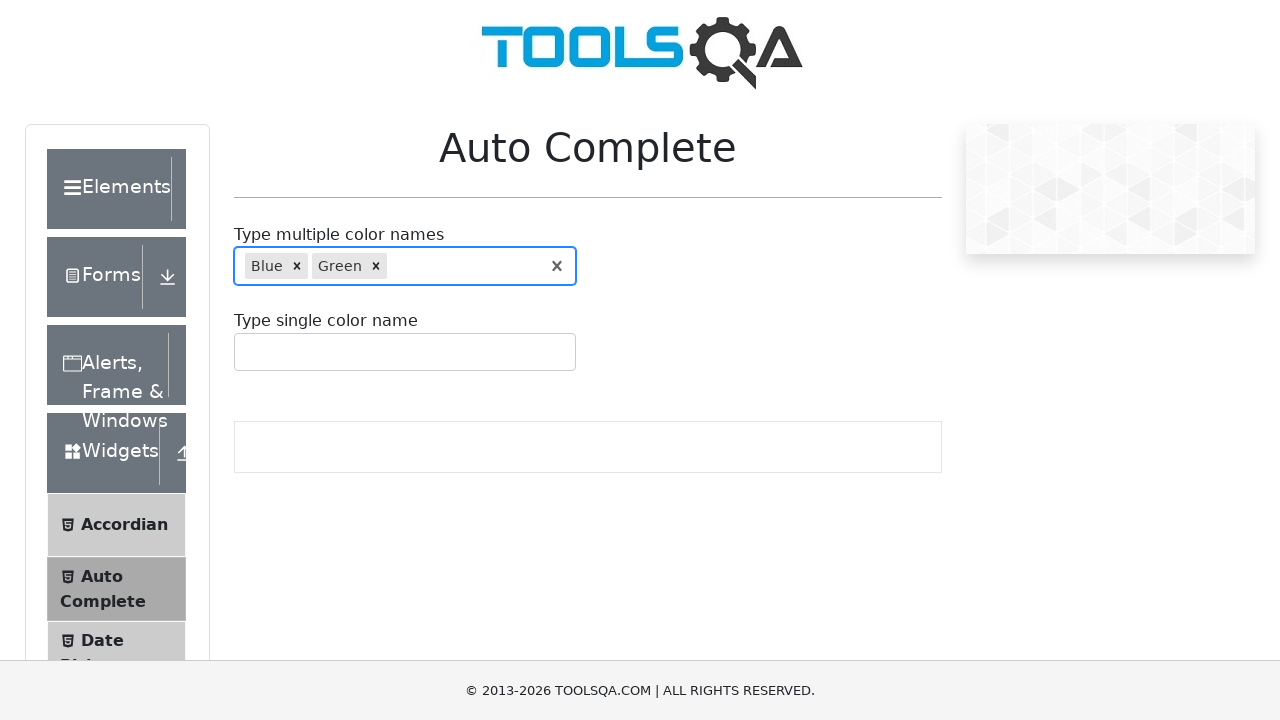

Typed 'Red' in the autocomplete field on #autoCompleteMultipleInput
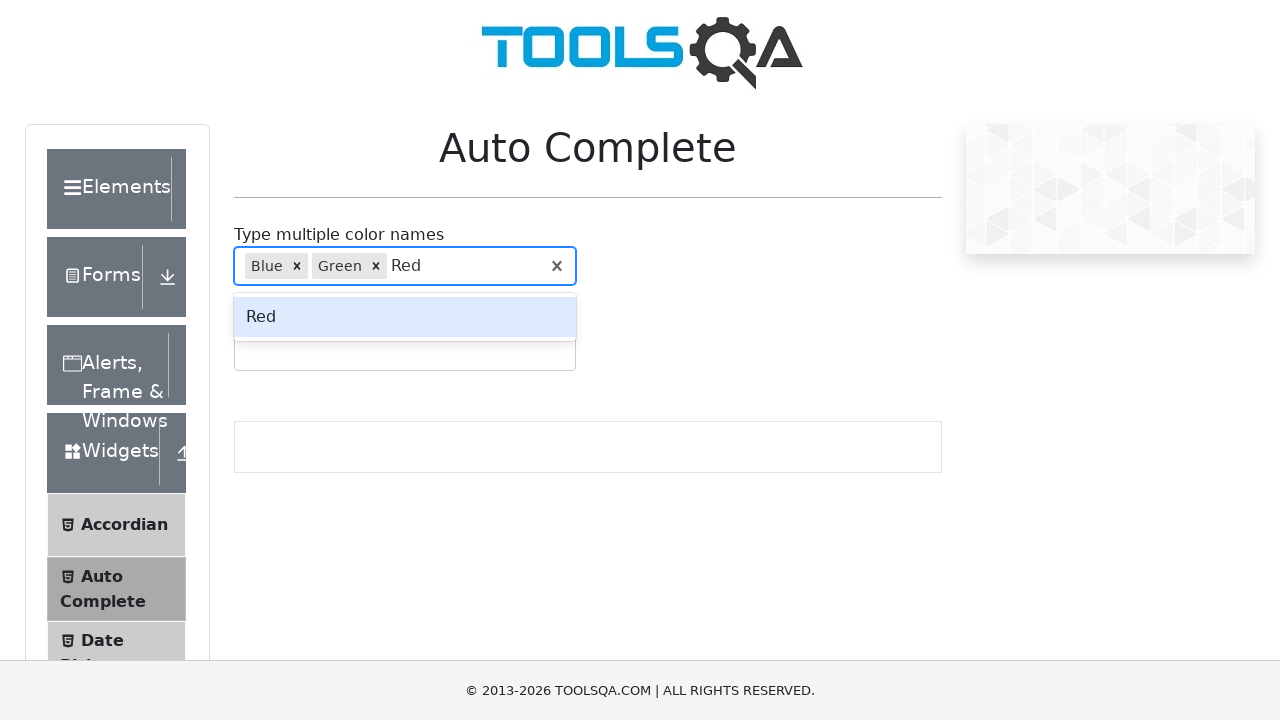

Pressed ArrowDown to navigate to the first suggestion for Red
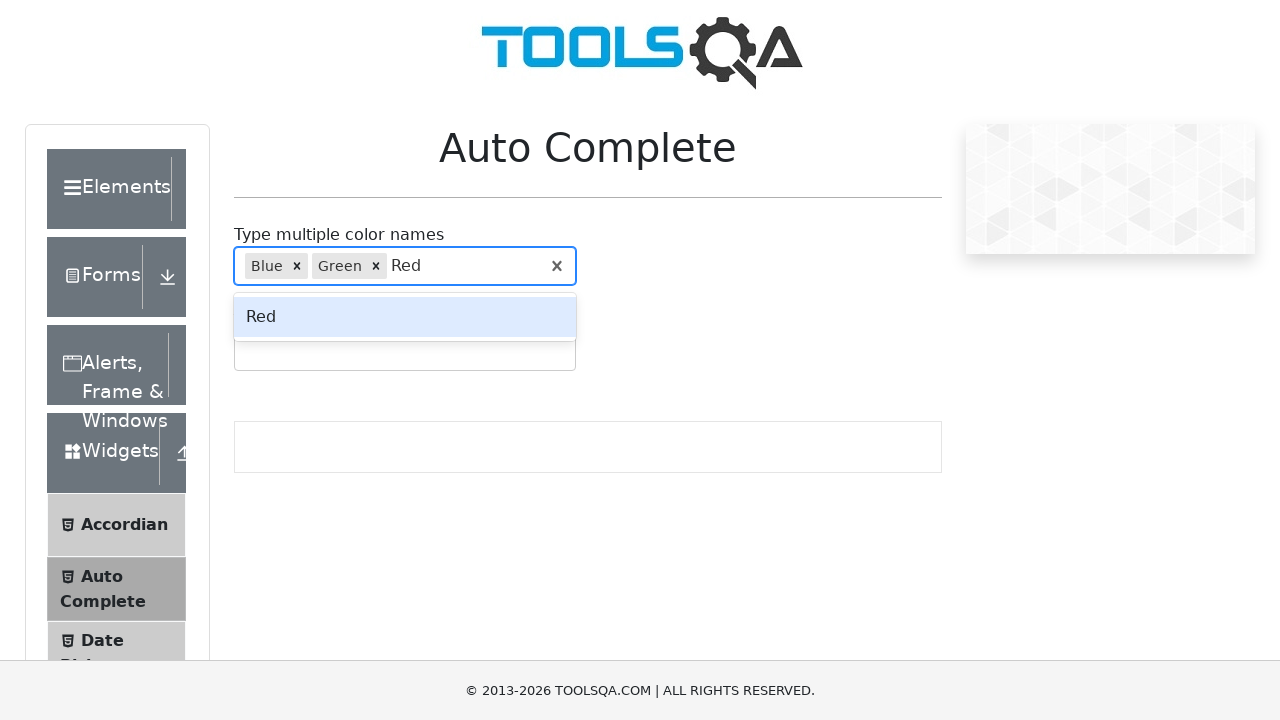

Pressed Enter to select 'Red'
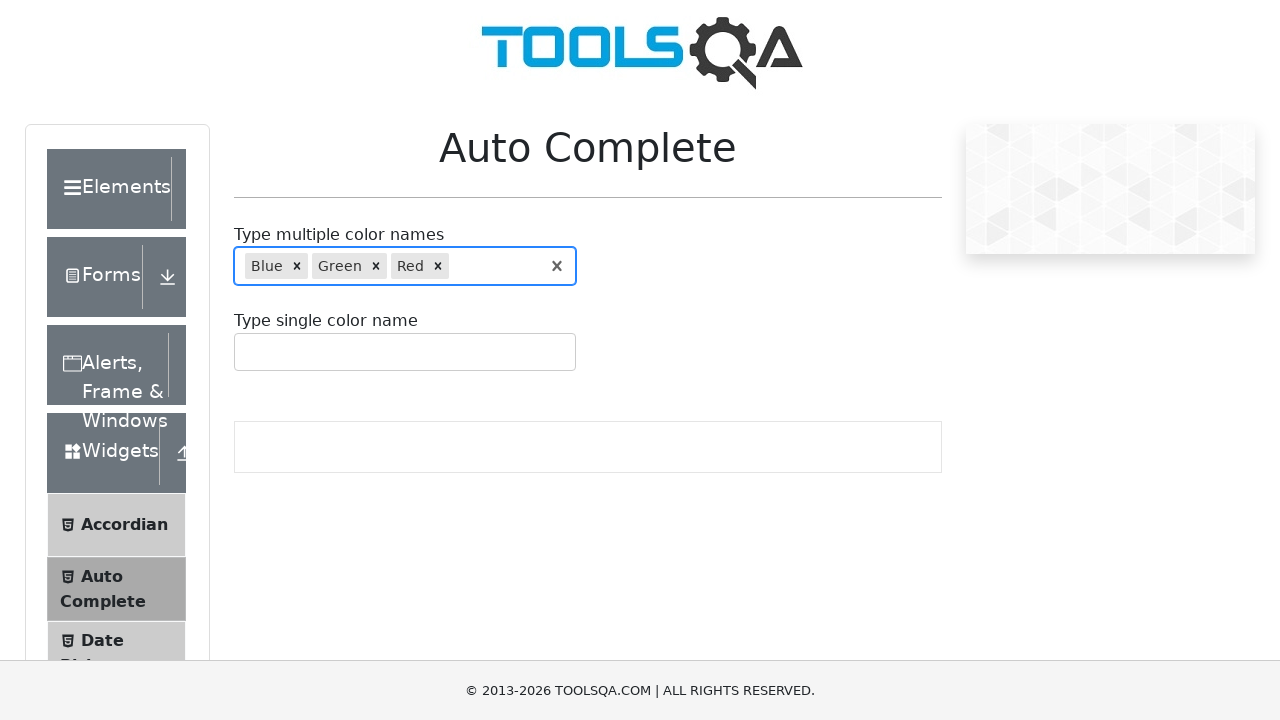

Verified that selected color values are displayed in the container
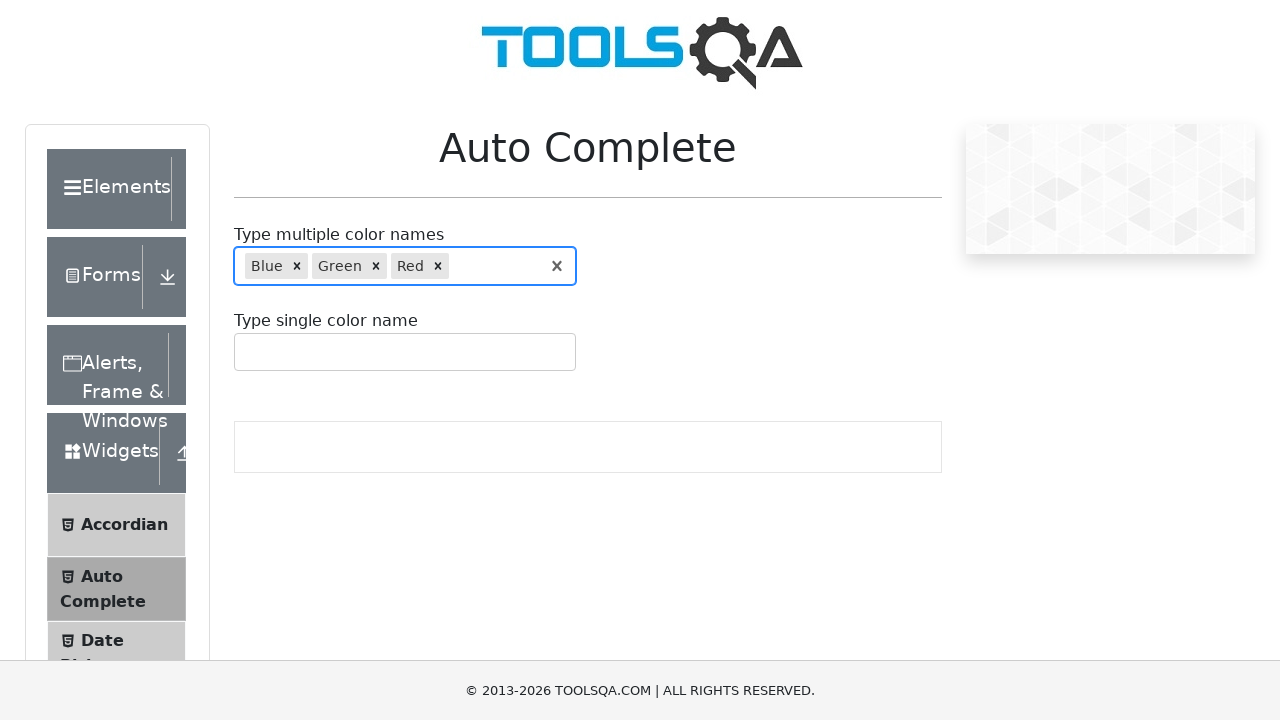

Located all color remove buttons
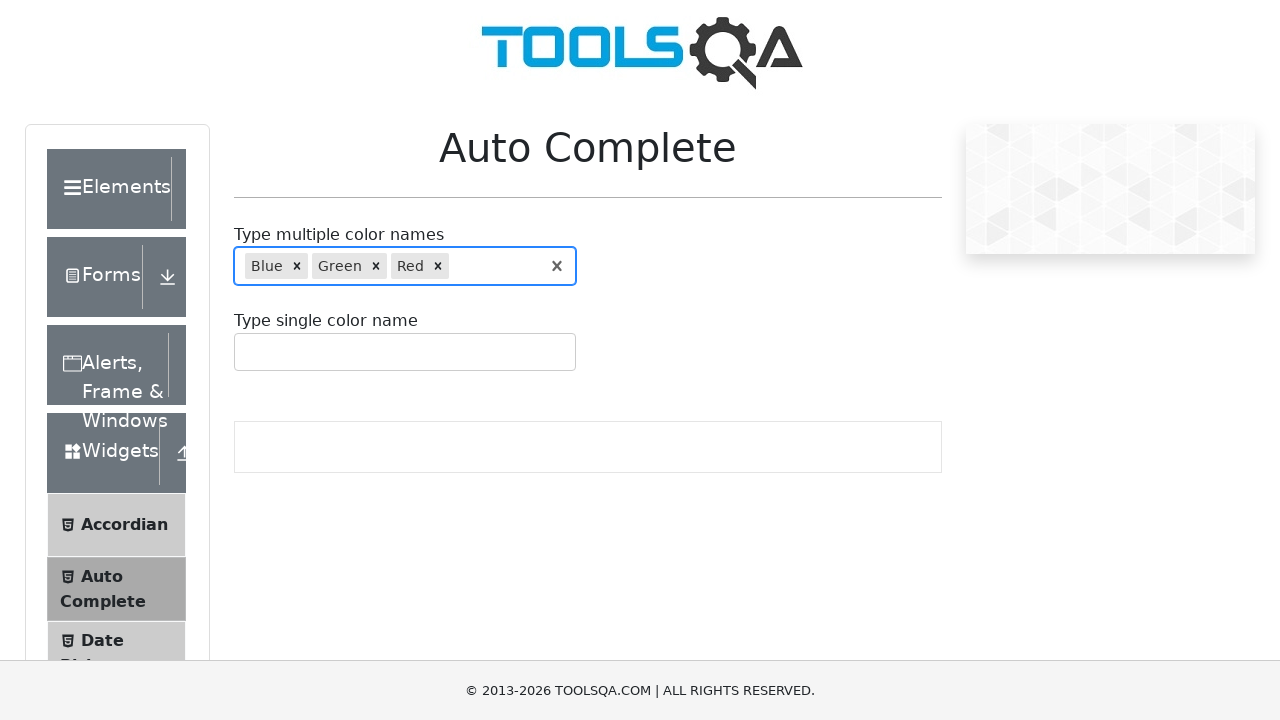

Clicked the first remove button to delete a color at (297, 266) on .auto-complete__multi-value__remove >> nth=0
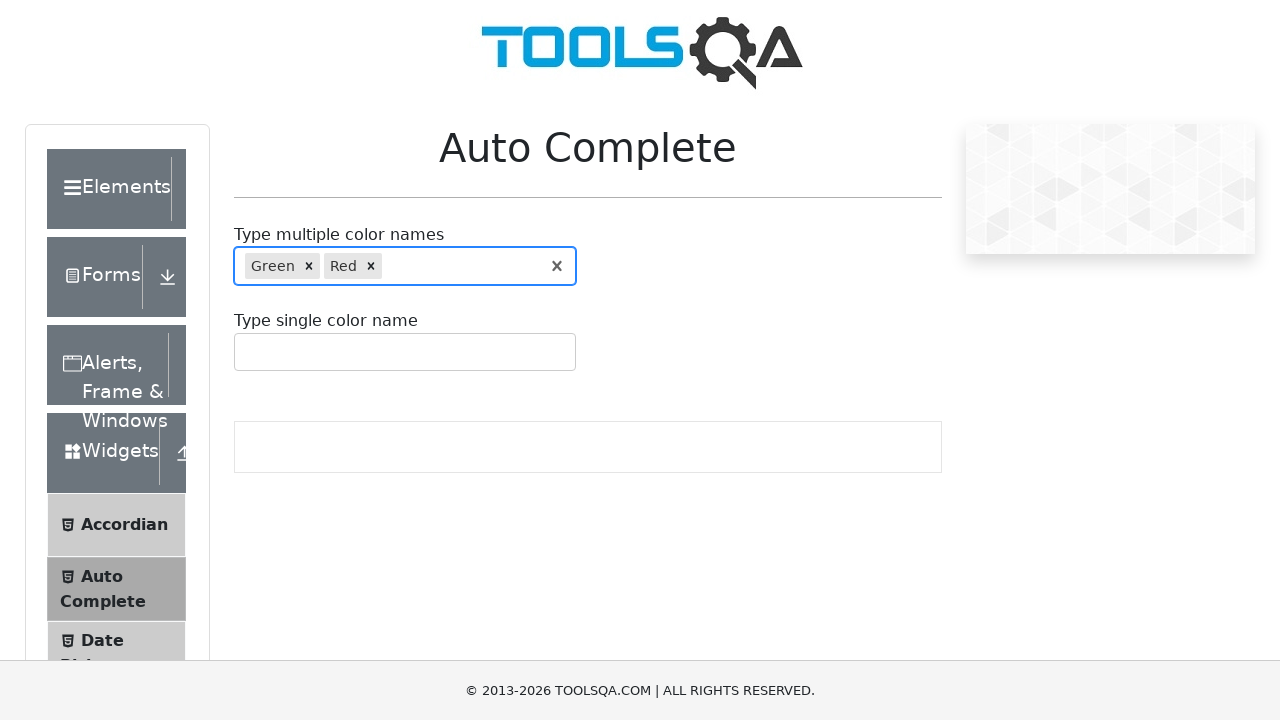

Verified that remaining colors are still displayed in the container
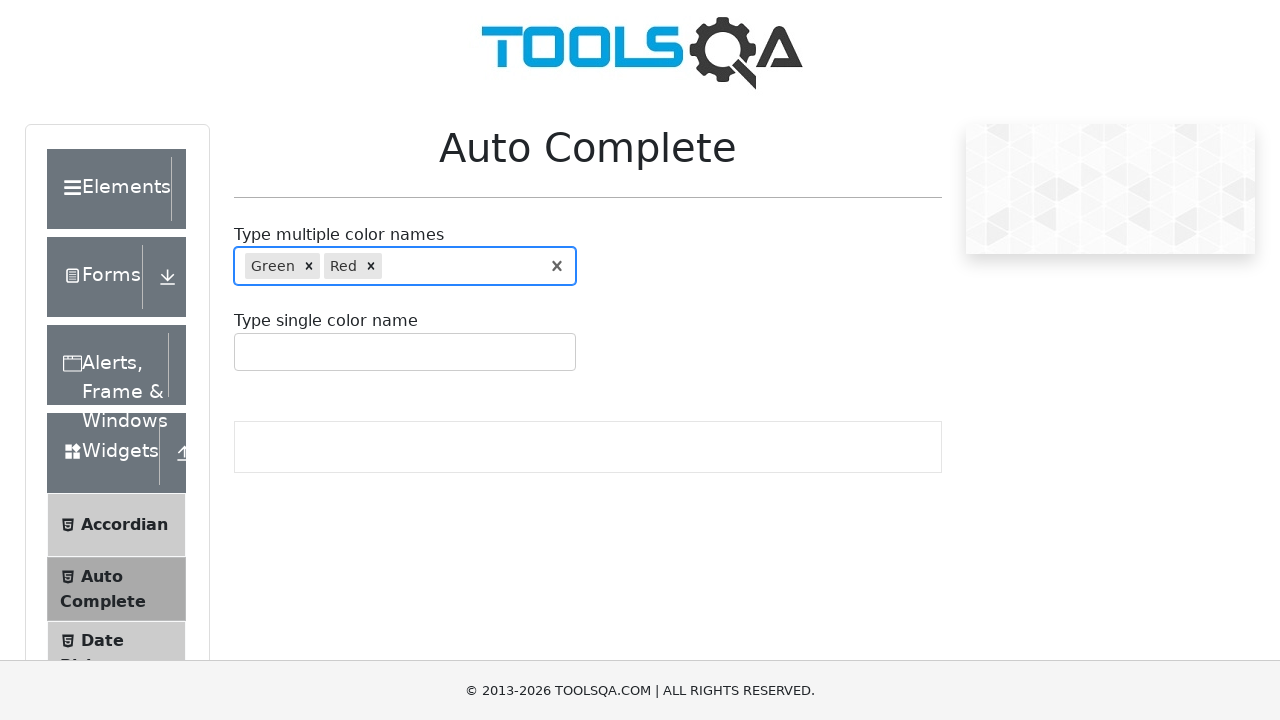

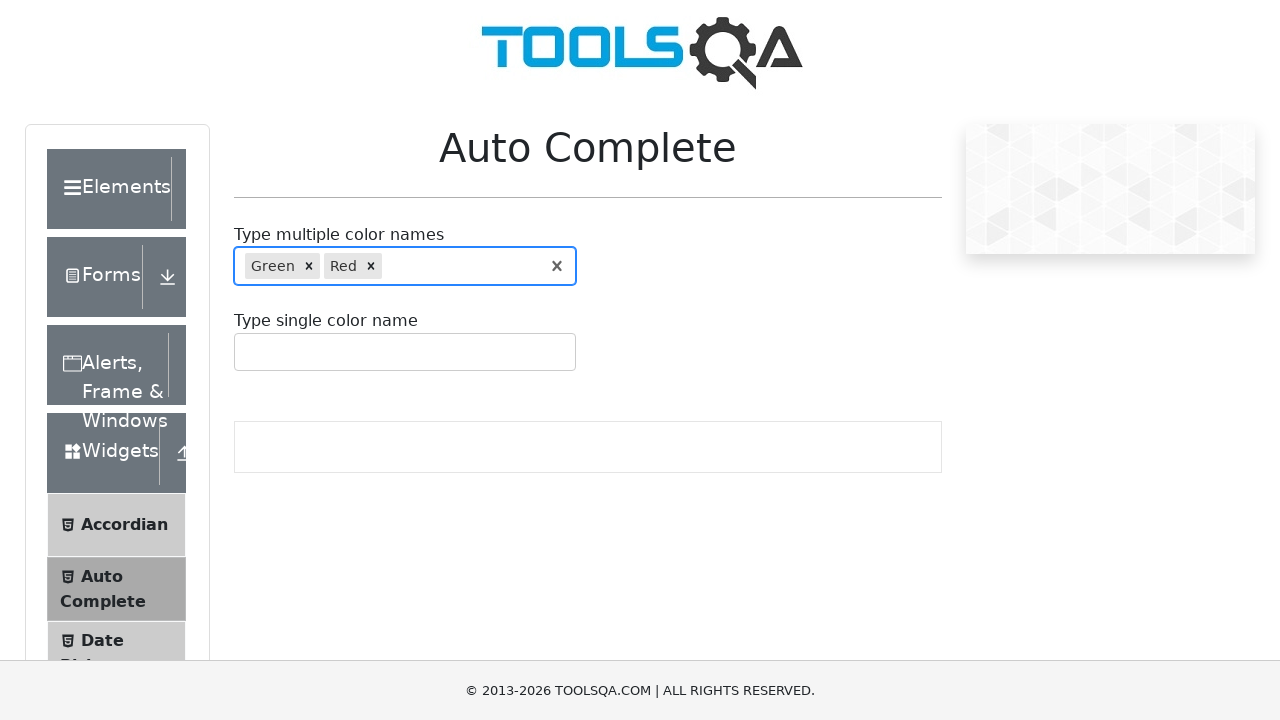